Tests browser notification popup handling by navigating to a demo page and clicking the notification trigger button

Starting URL: https://demoapps.qspiders.com/ui/browserNot?sublist=0

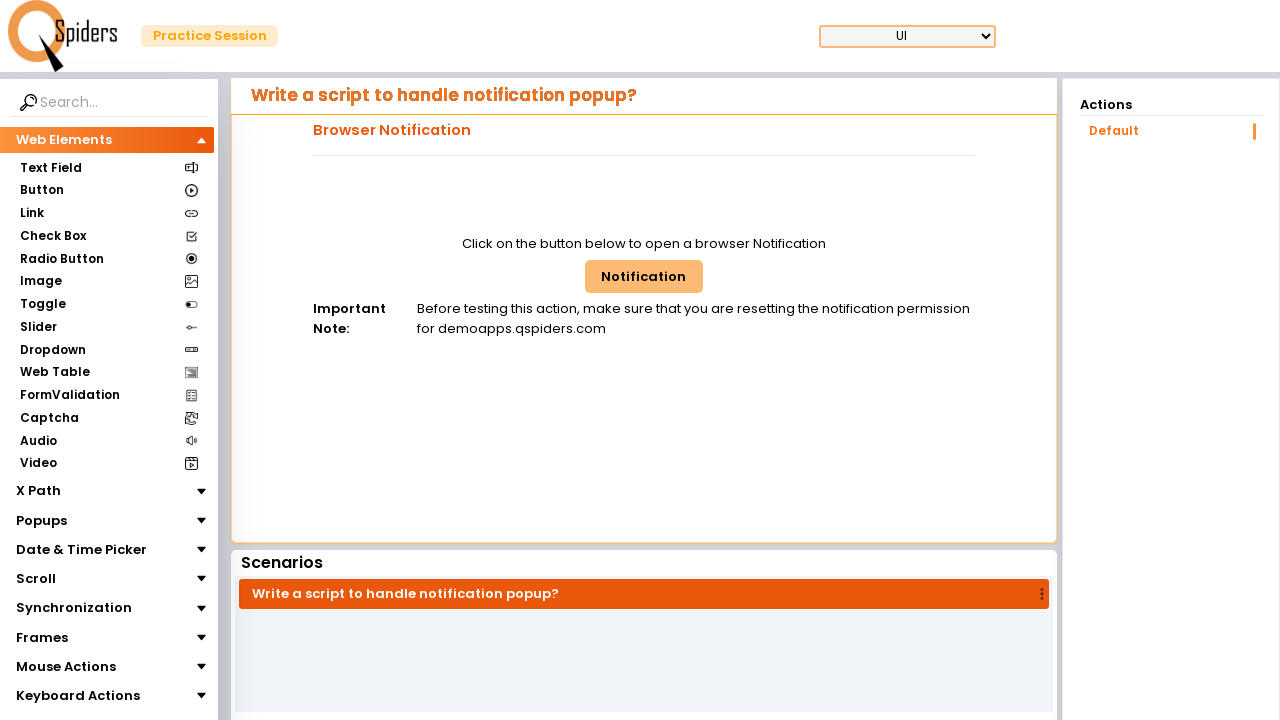

Navigated to browser notification demo page
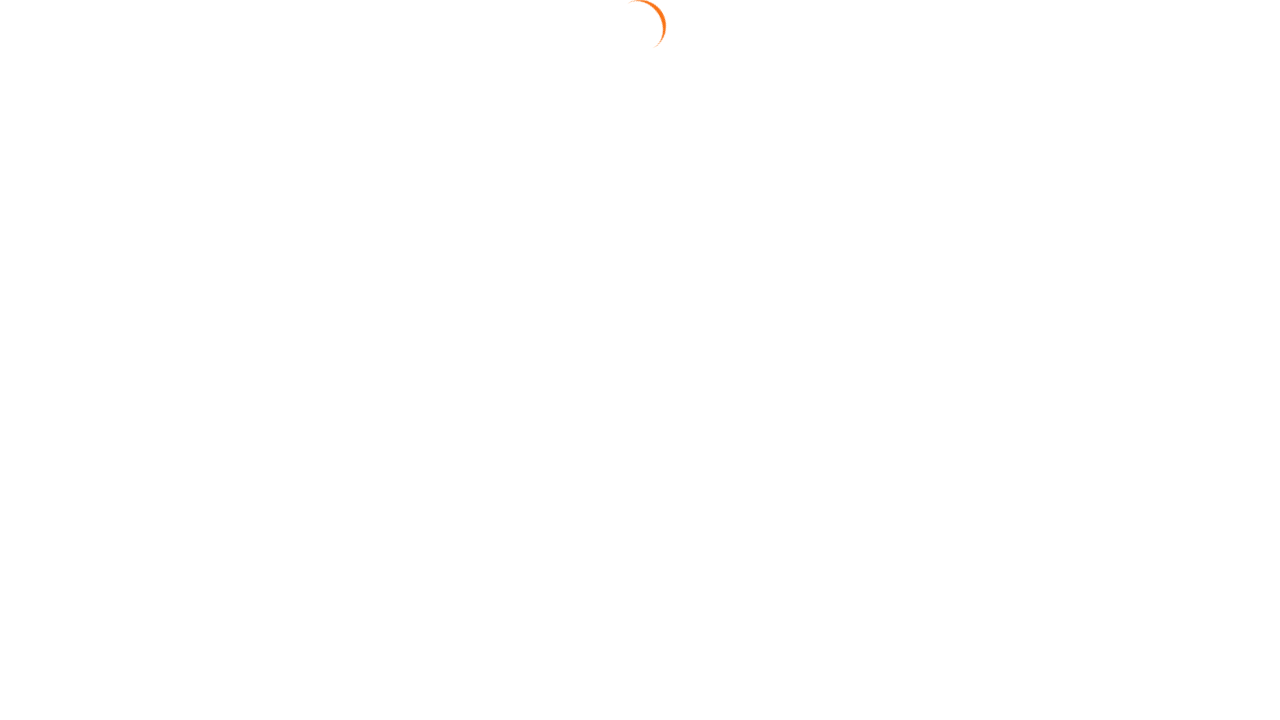

Clicked notification trigger button at (644, 276) on #browNotButton
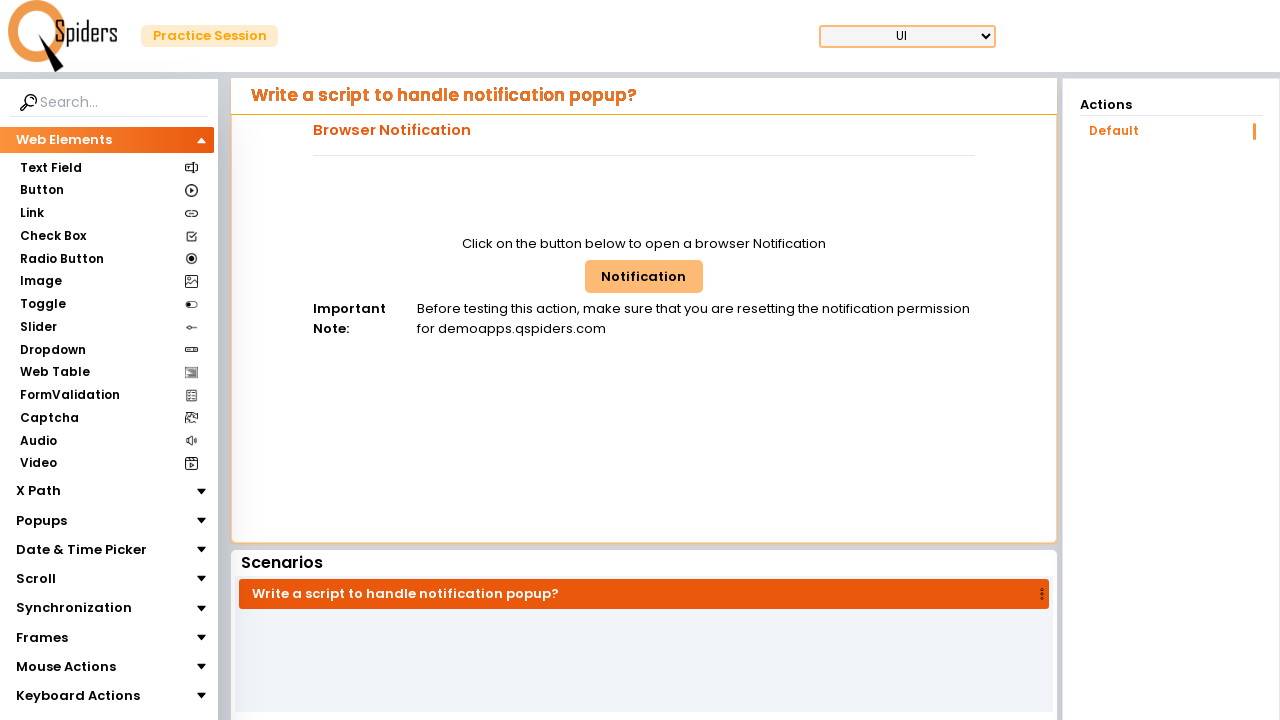

Waited 1 second to observe notification popup
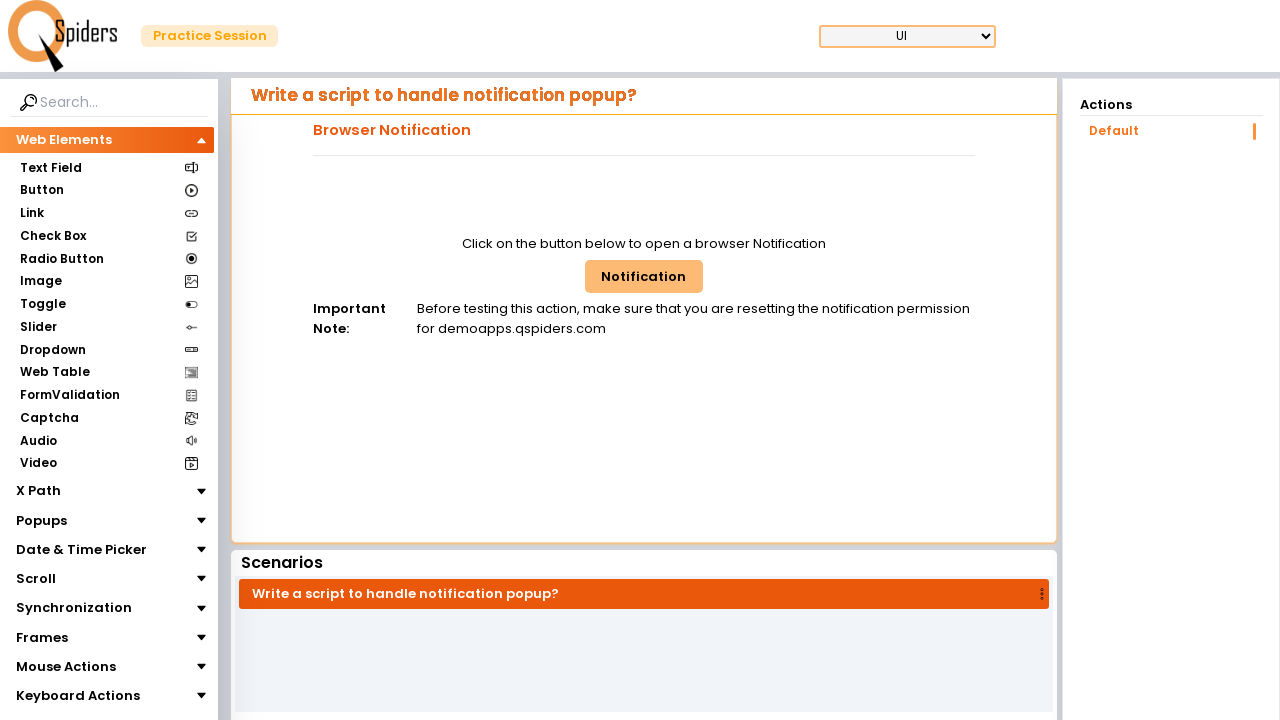

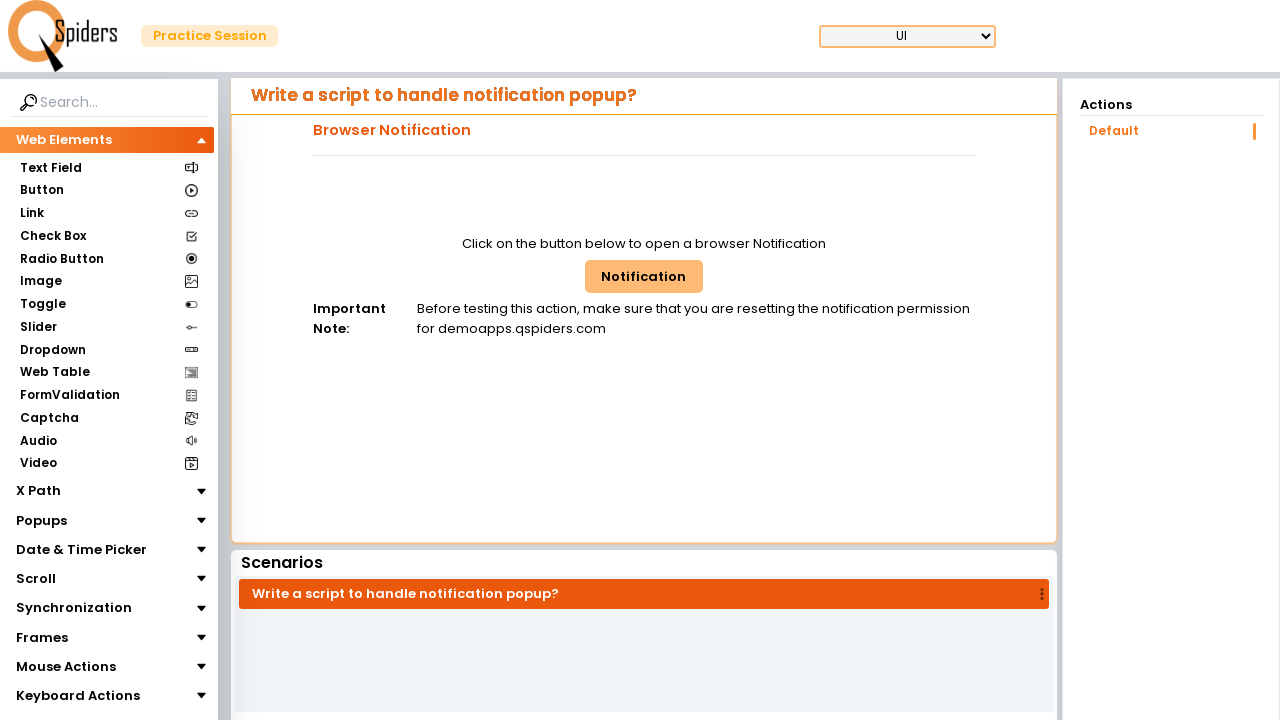